Tests JavaScript confirm dialog handling by clicking a "Try it" button and accepting the alert that appears

Starting URL: https://www.w3schools.com/js/tryit.asp?filename=tryjs_confirm

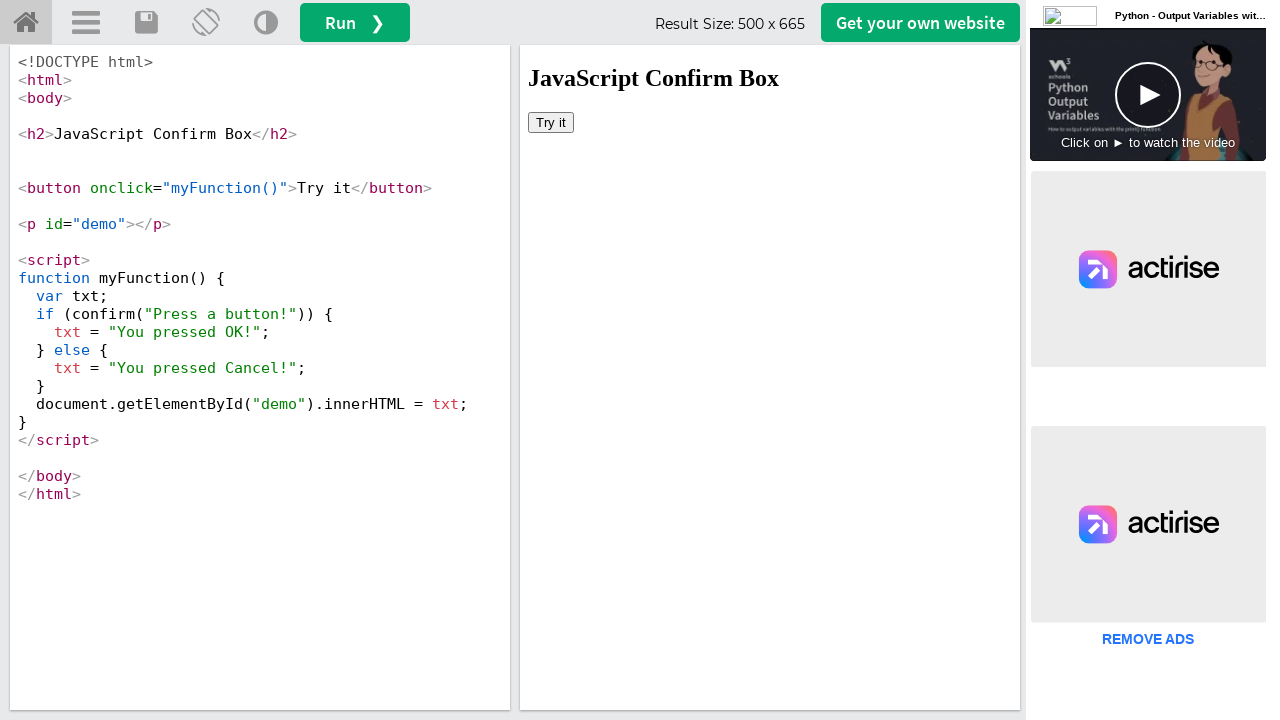

Clicked the 'Try it' button in the iframe to trigger the confirm dialog at (551, 122) on iframe#iframeResult >> internal:control=enter-frame >> button:has-text('Try it')
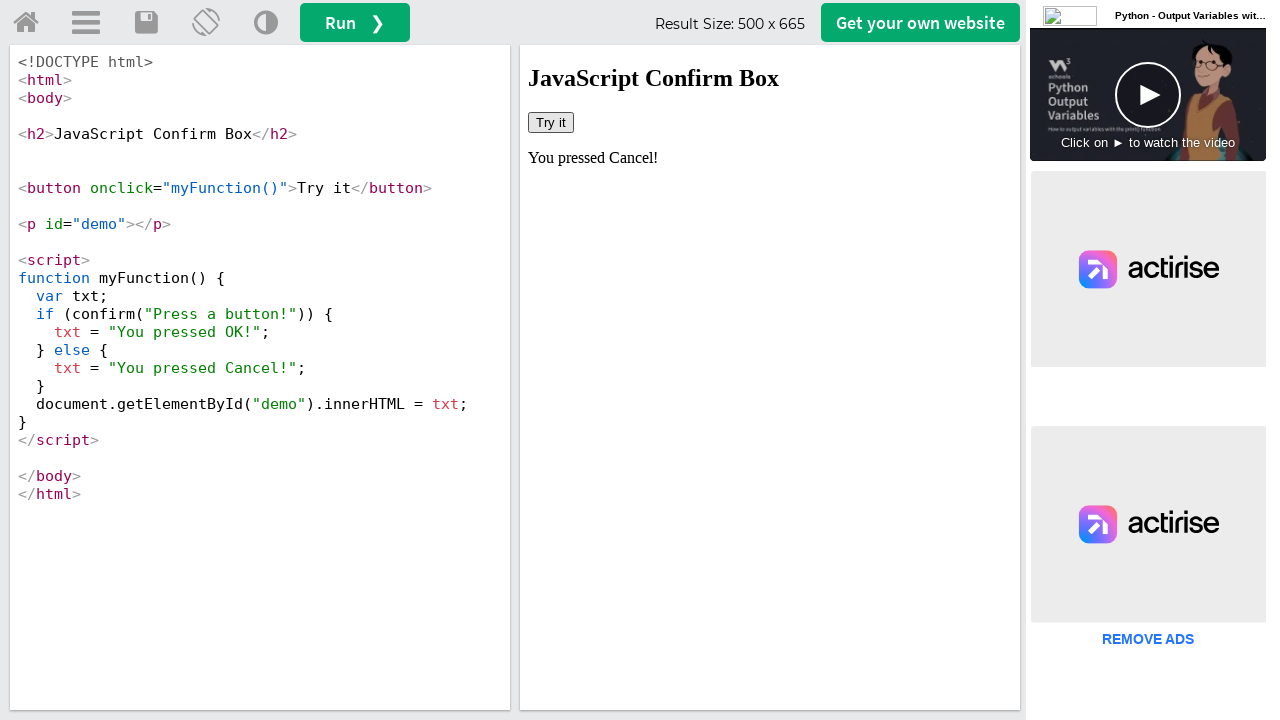

Set up dialog handler to accept all confirm dialogs
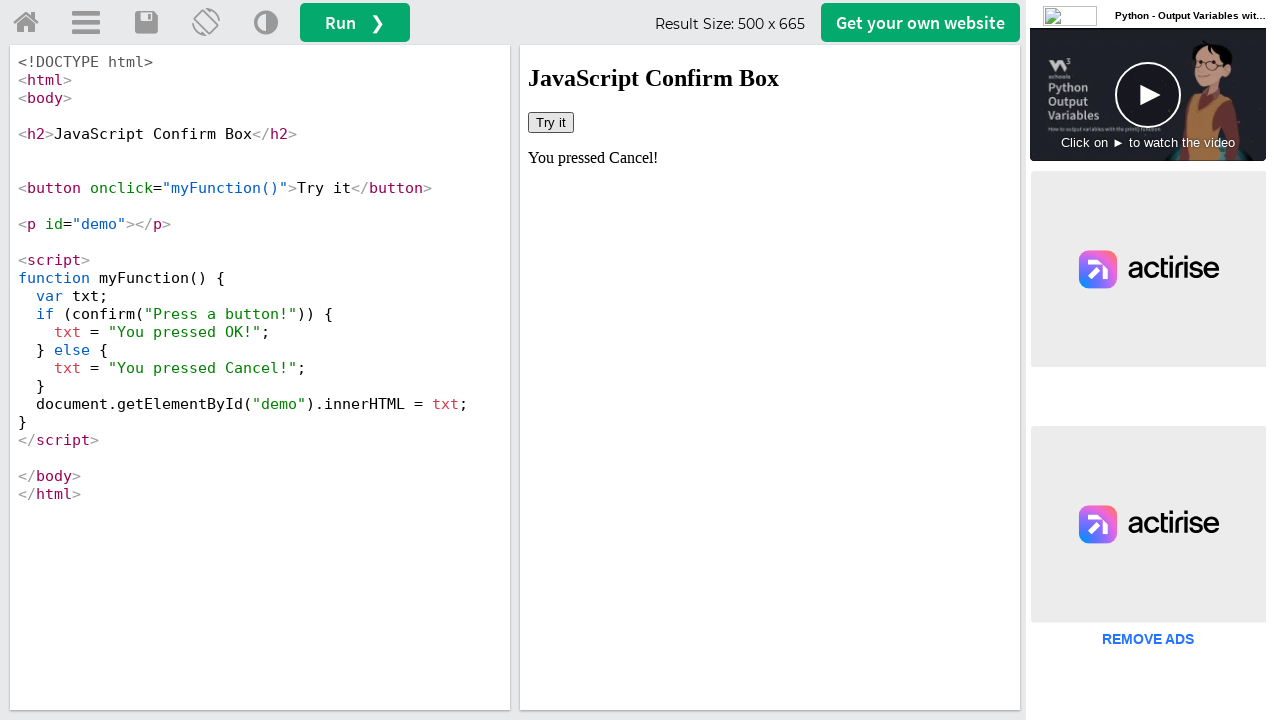

Set up one-time dialog handler to accept the next confirm dialog
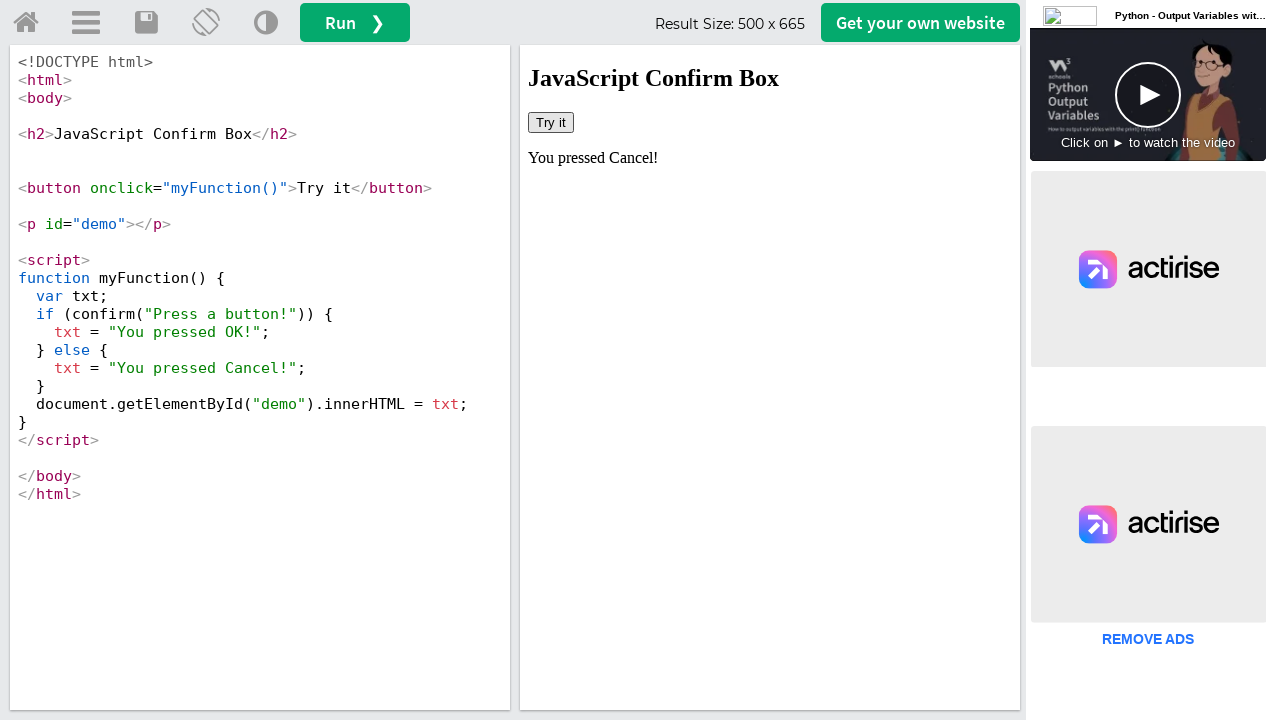

Clicked the 'Try it' button in the iframe again with dialog handler ready at (551, 122) on iframe#iframeResult >> internal:control=enter-frame >> button:has-text('Try it')
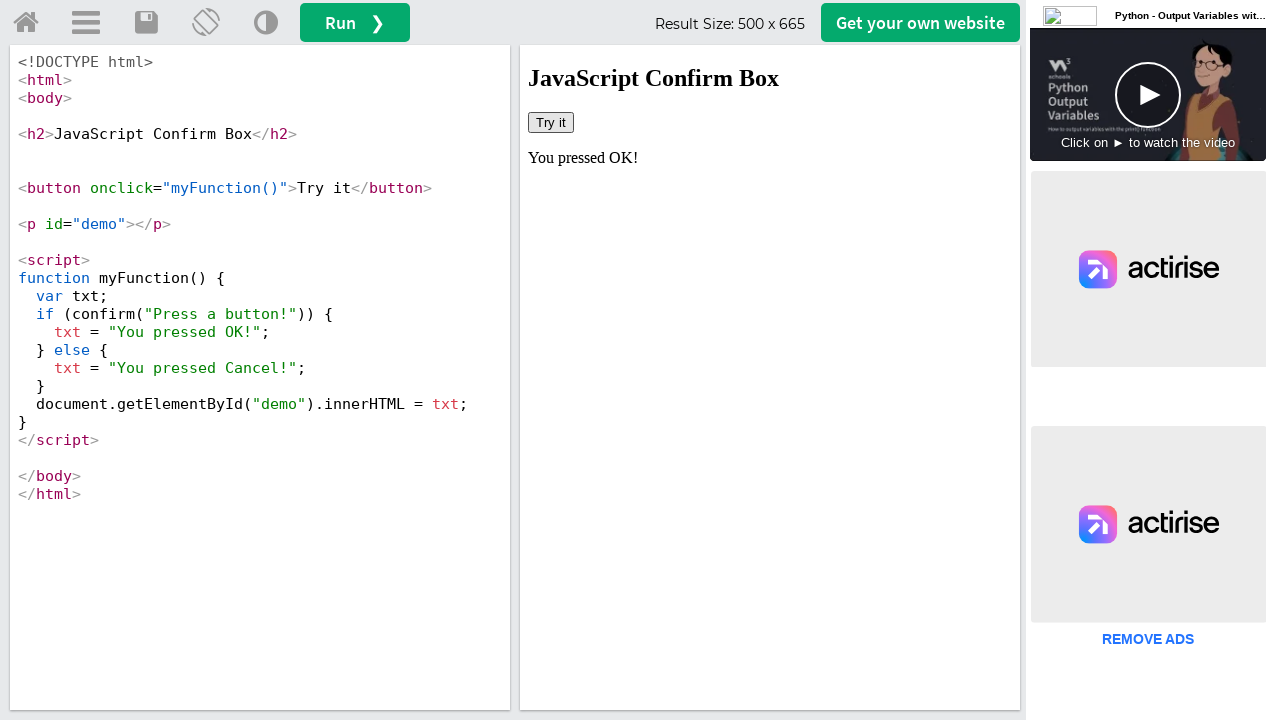

Waited for the confirm dialog action to complete
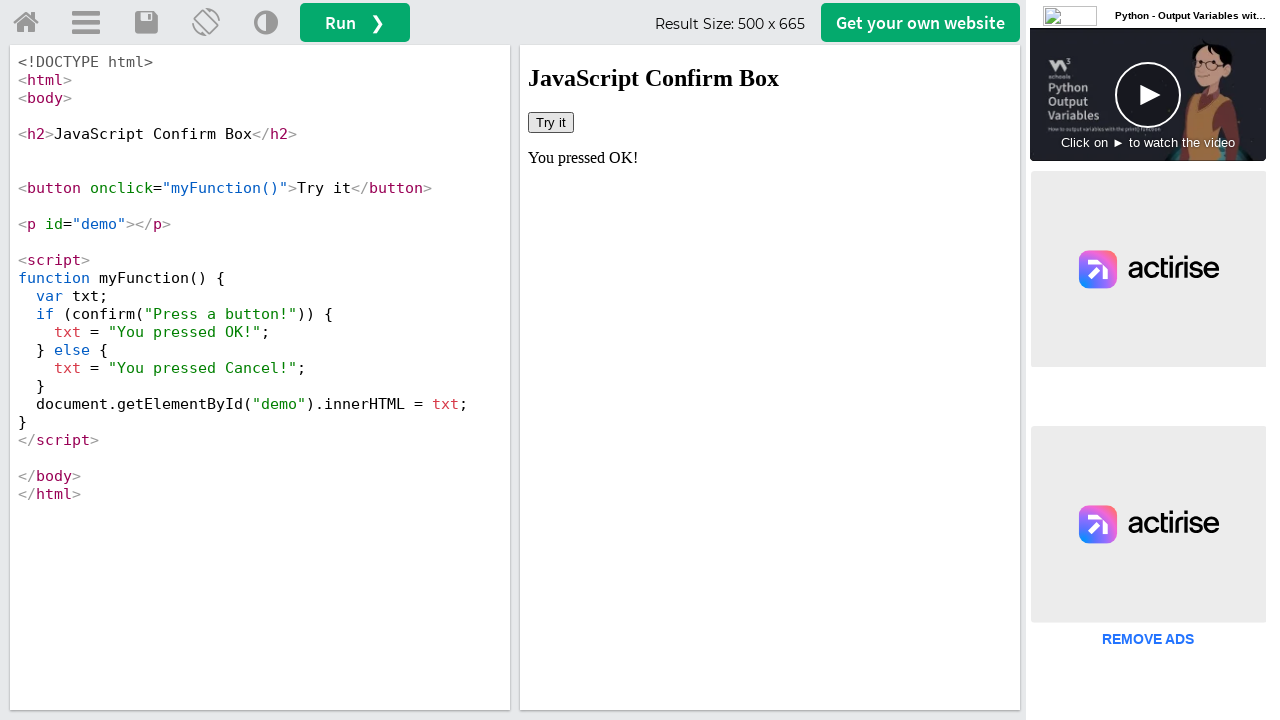

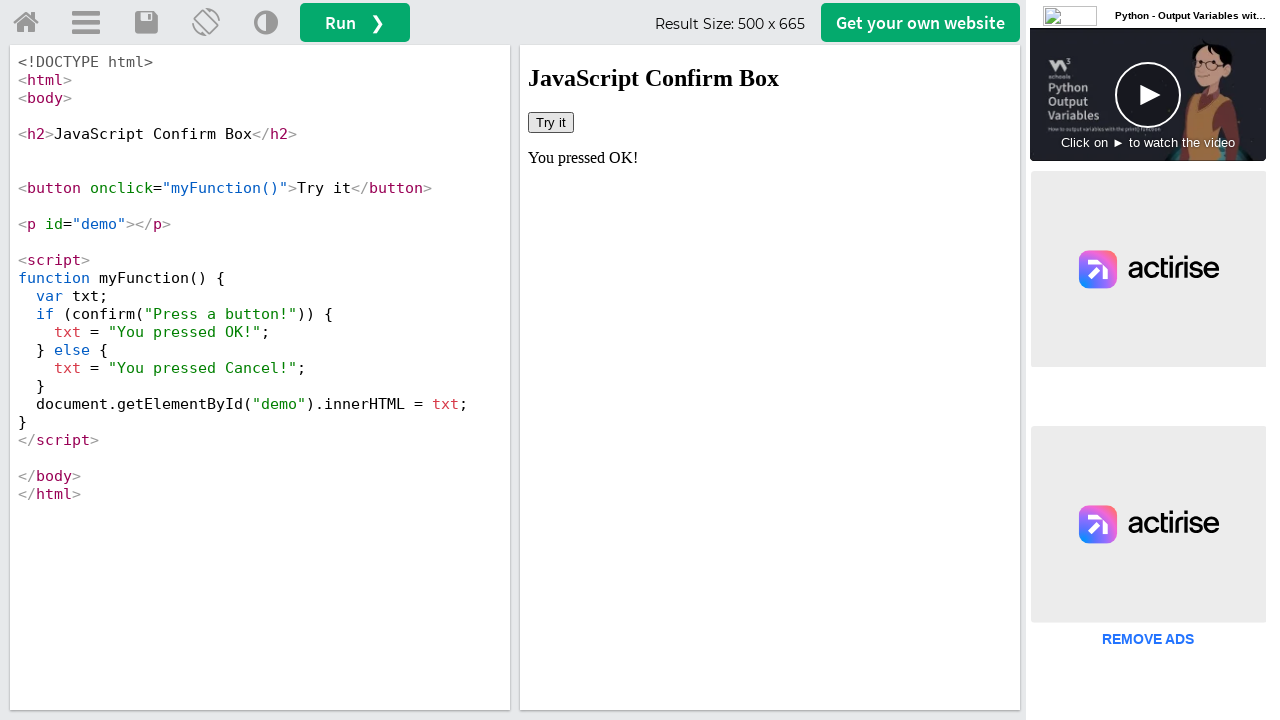